Scrolls the page and attempts to find and print text from list elements with a specific class

Starting URL: https://practice.expandtesting.com/dropdown#google_vignette

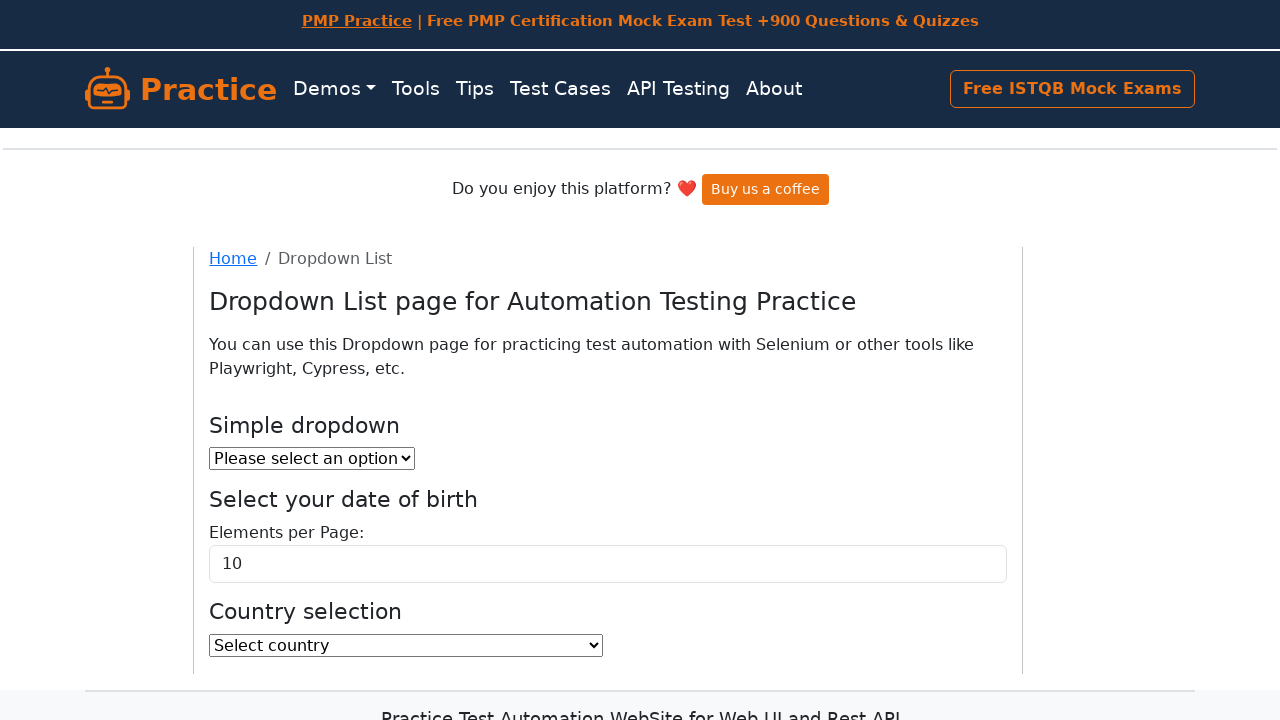

Scrolled page by 200px horizontally and 240px vertically
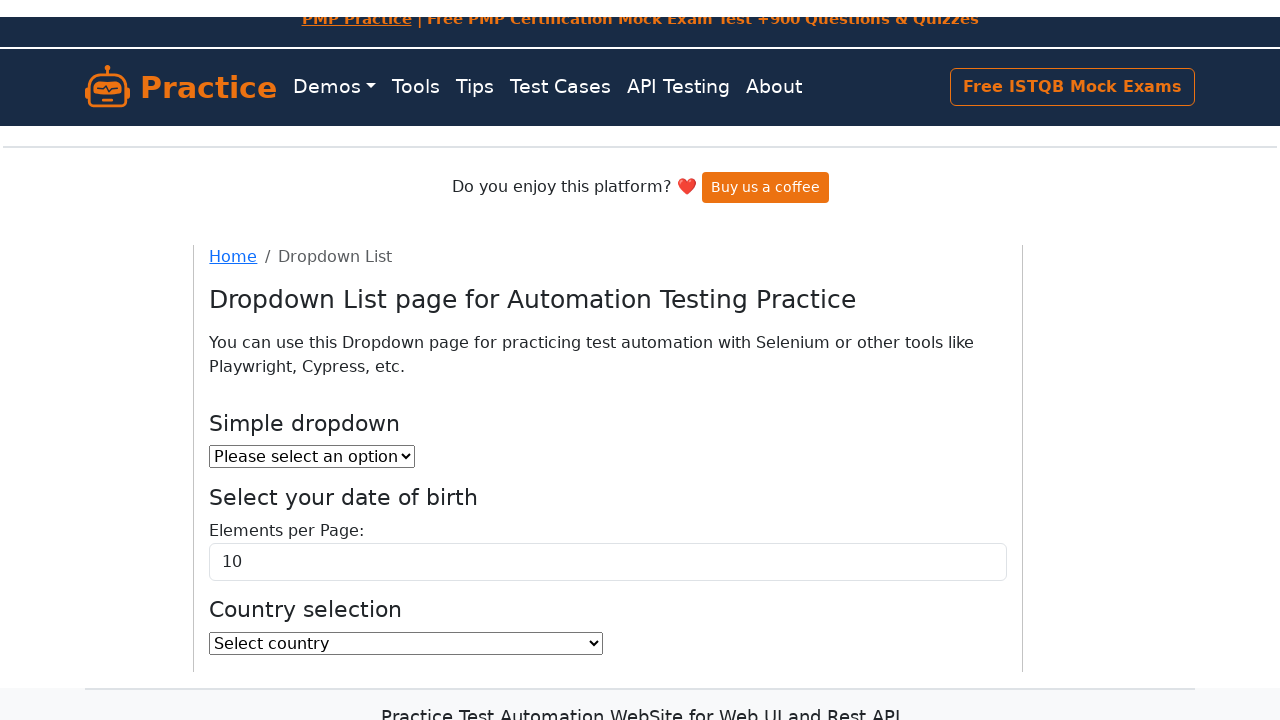

Waited 1000ms for page to settle
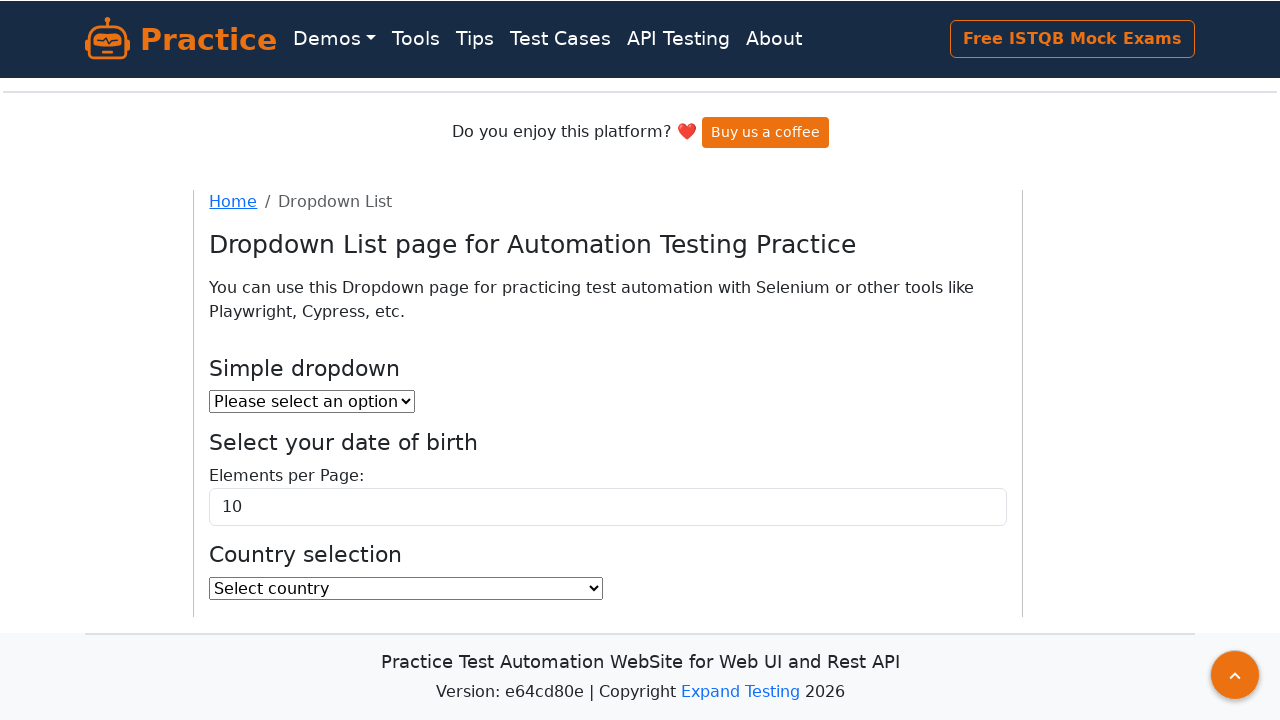

Found all list elements with class 'LnLd_R'
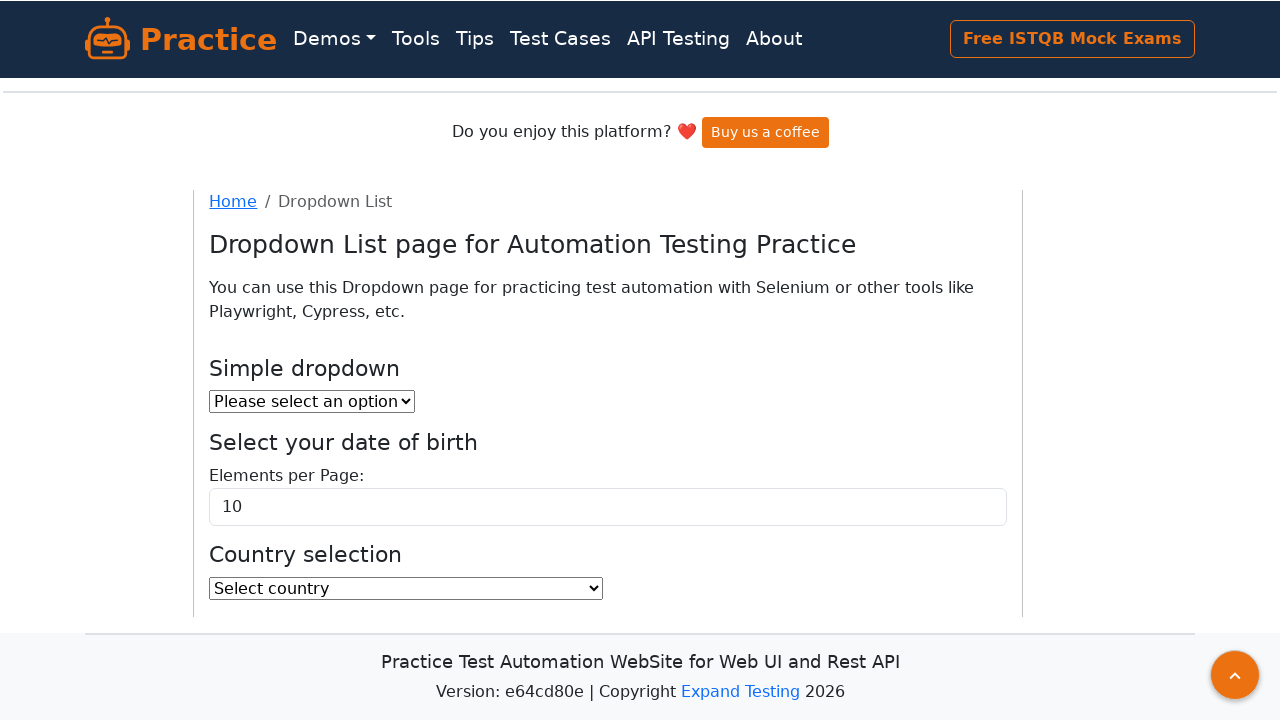

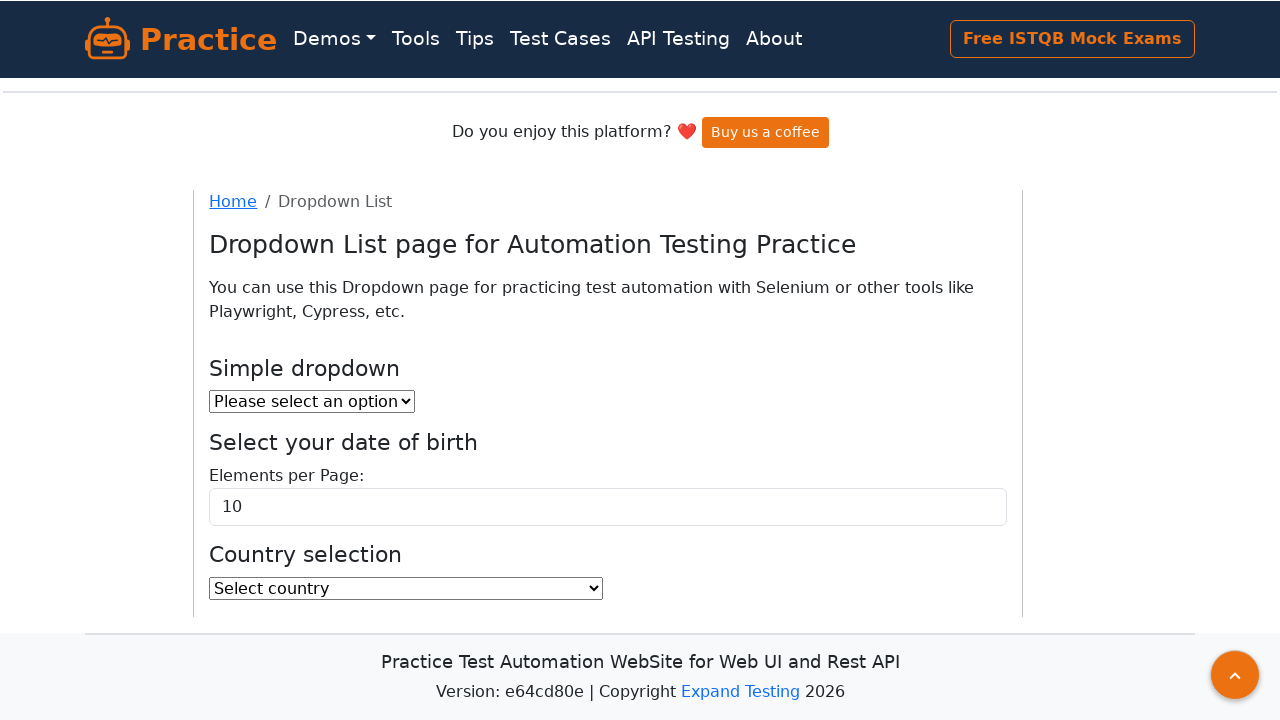